Tests sending keyboard keys by pressing the SPACE key on an input element and verifying the result text displays the correct key pressed

Starting URL: http://the-internet.herokuapp.com/key_presses

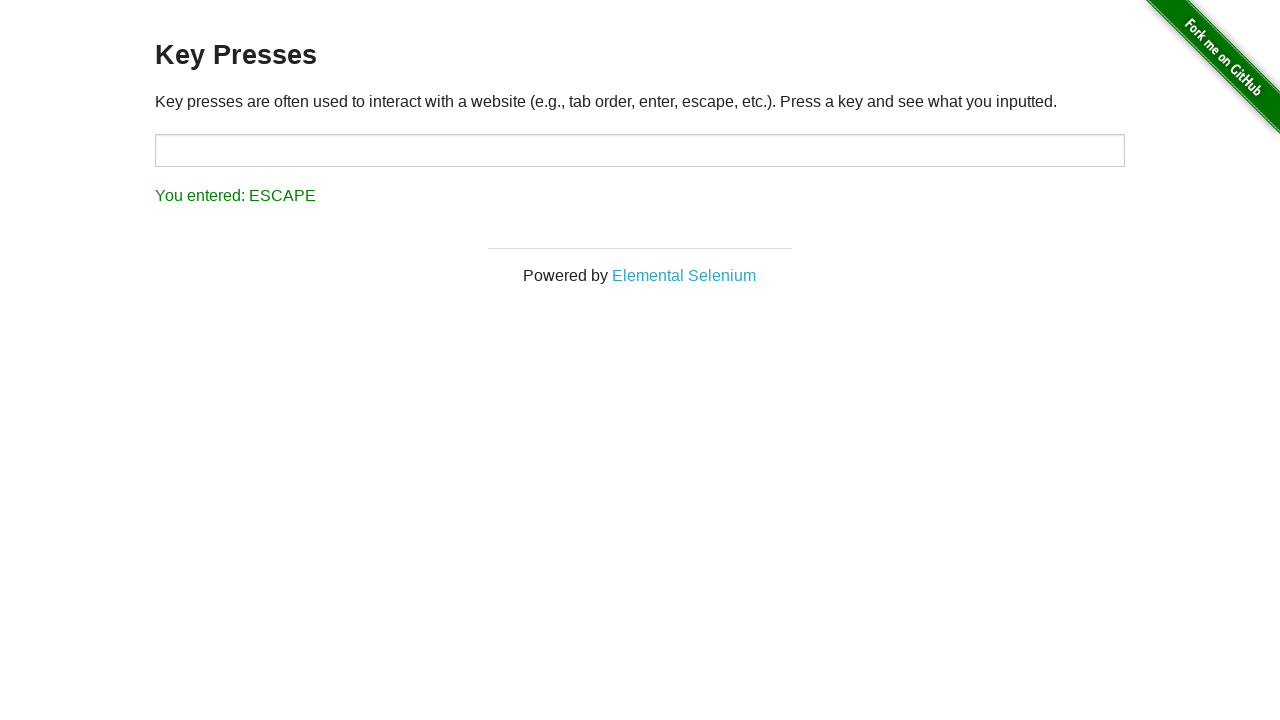

Pressed SPACE key on target input element on #target
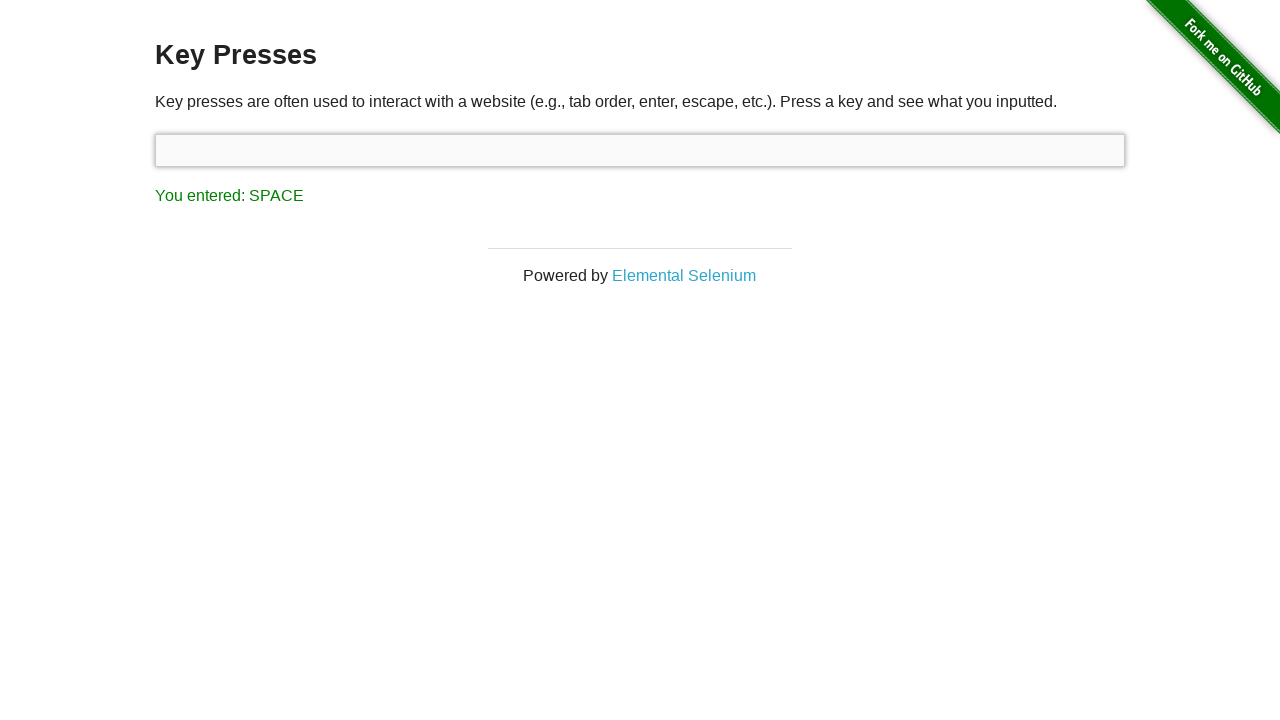

Result element loaded
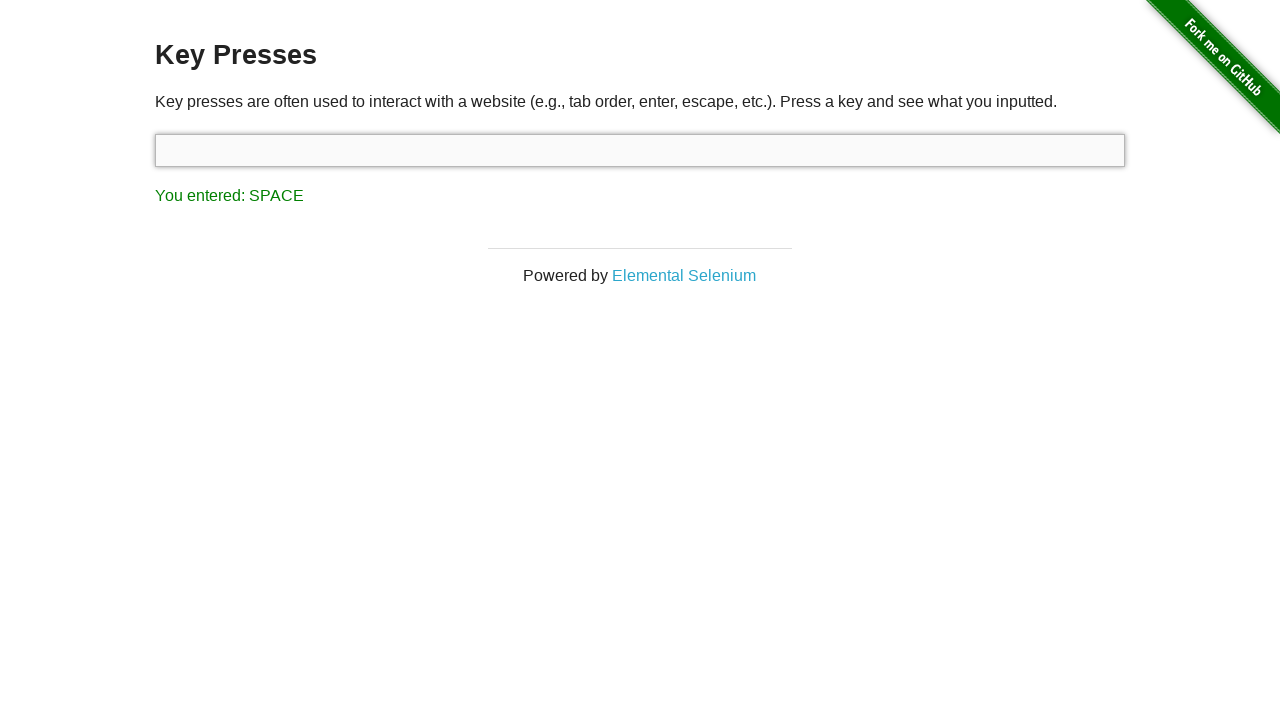

Retrieved result text content
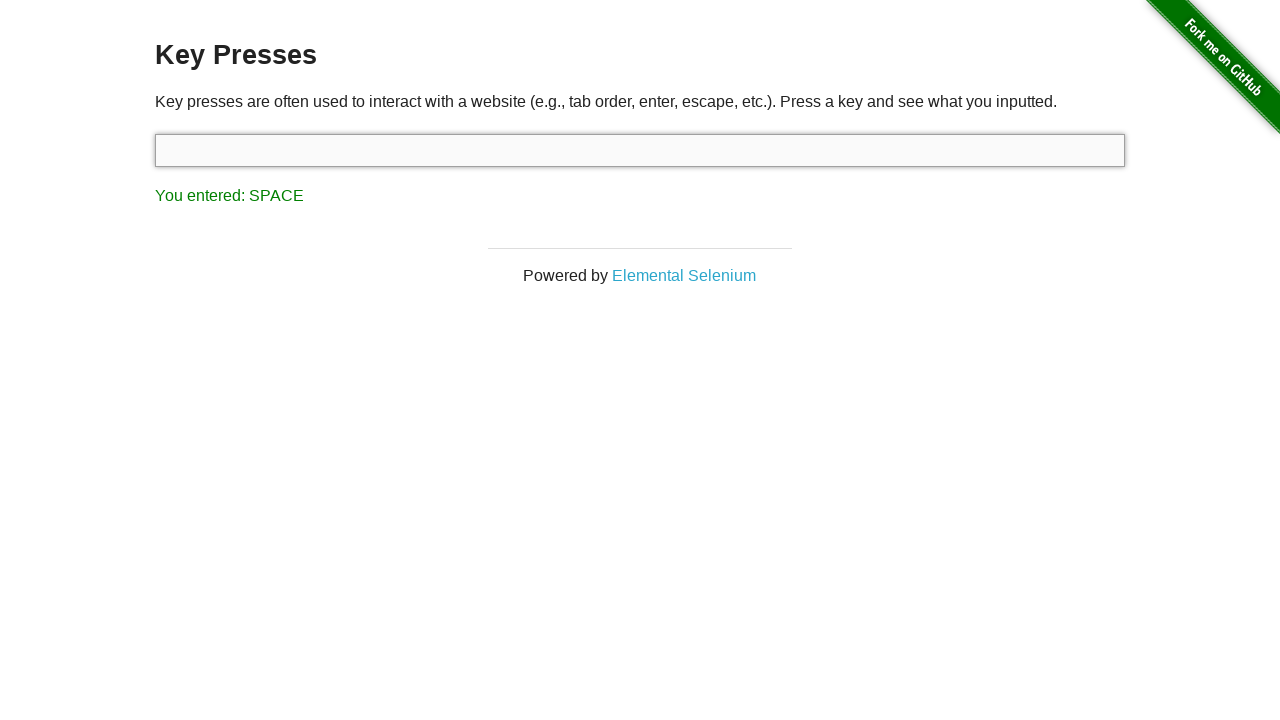

Verified result text displays 'You entered: SPACE'
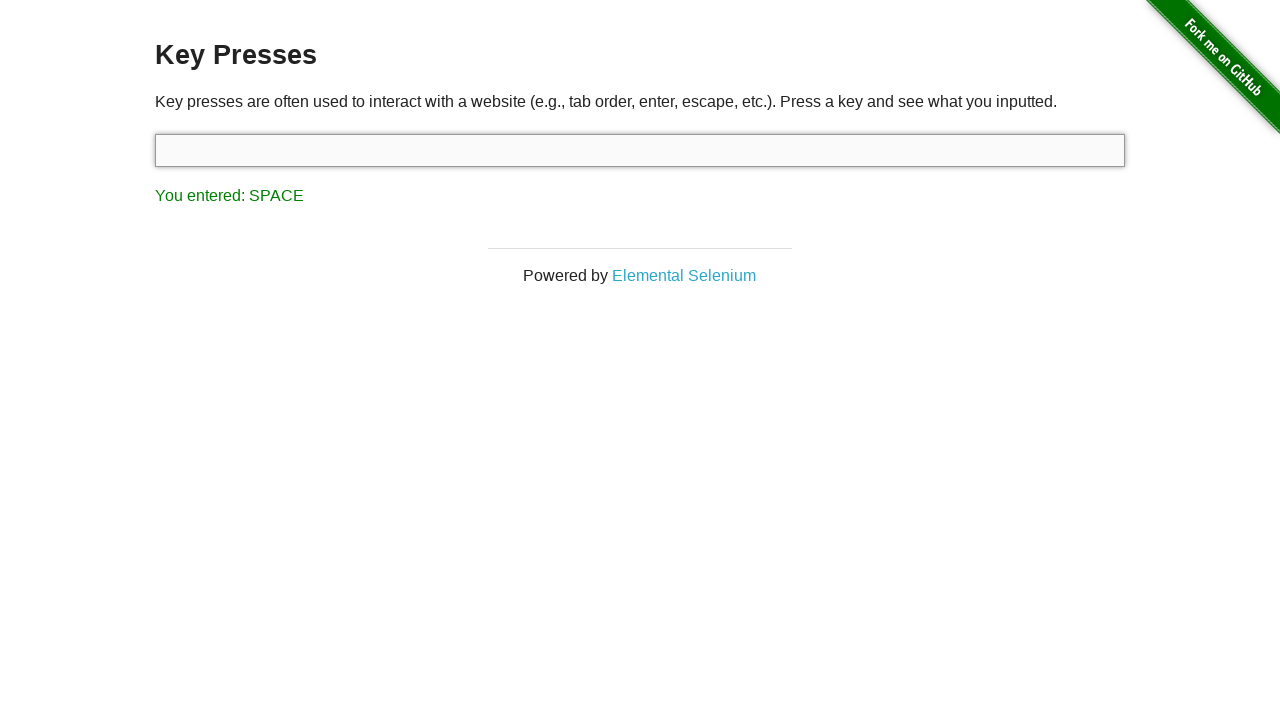

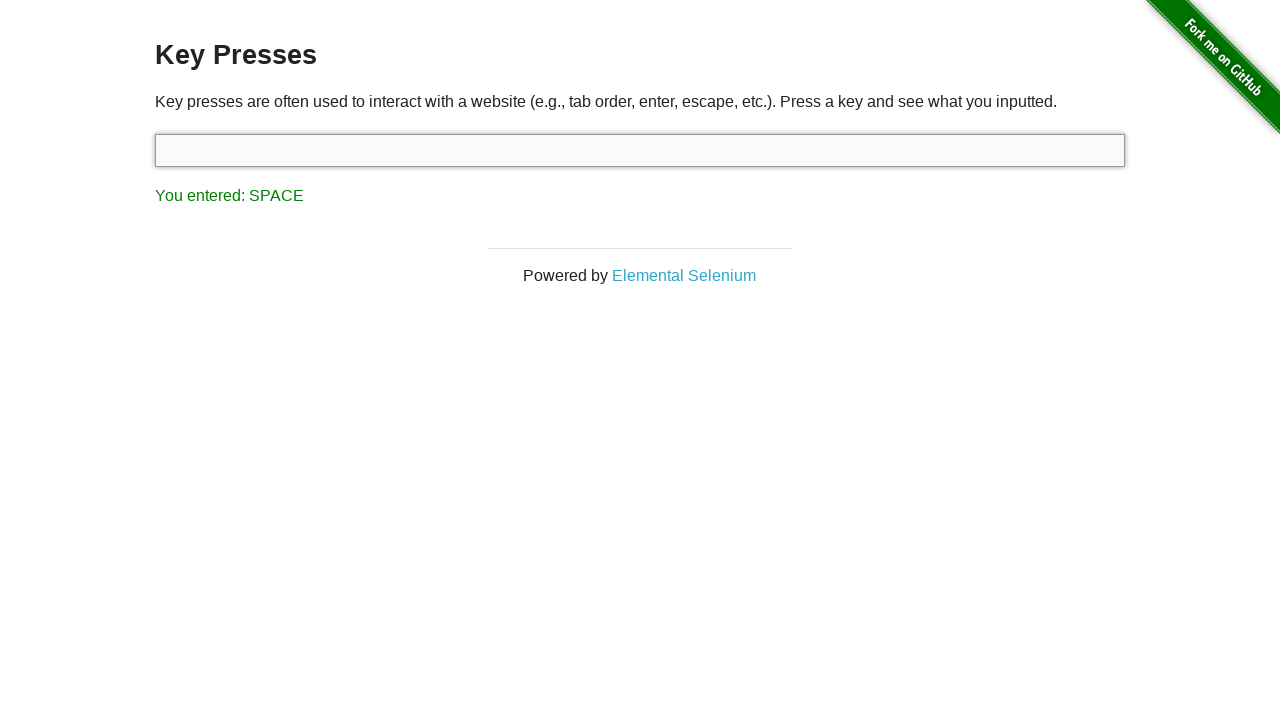